Tests the floating menu functionality by clicking through all navigation menu items, then scrolling to the bottom of the page and clicking through the menu items again to verify the menu remains accessible while floating.

Starting URL: https://the-internet.herokuapp.com/floating_menu

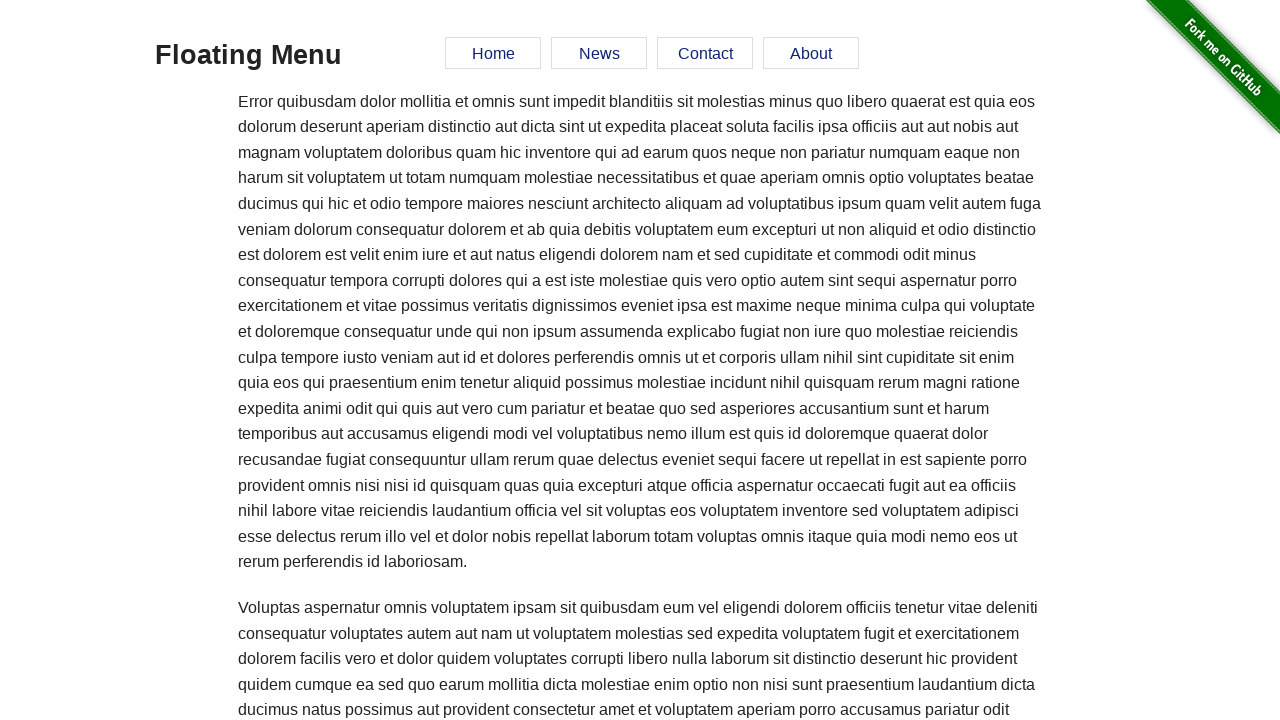

Located the floating navigation menu element
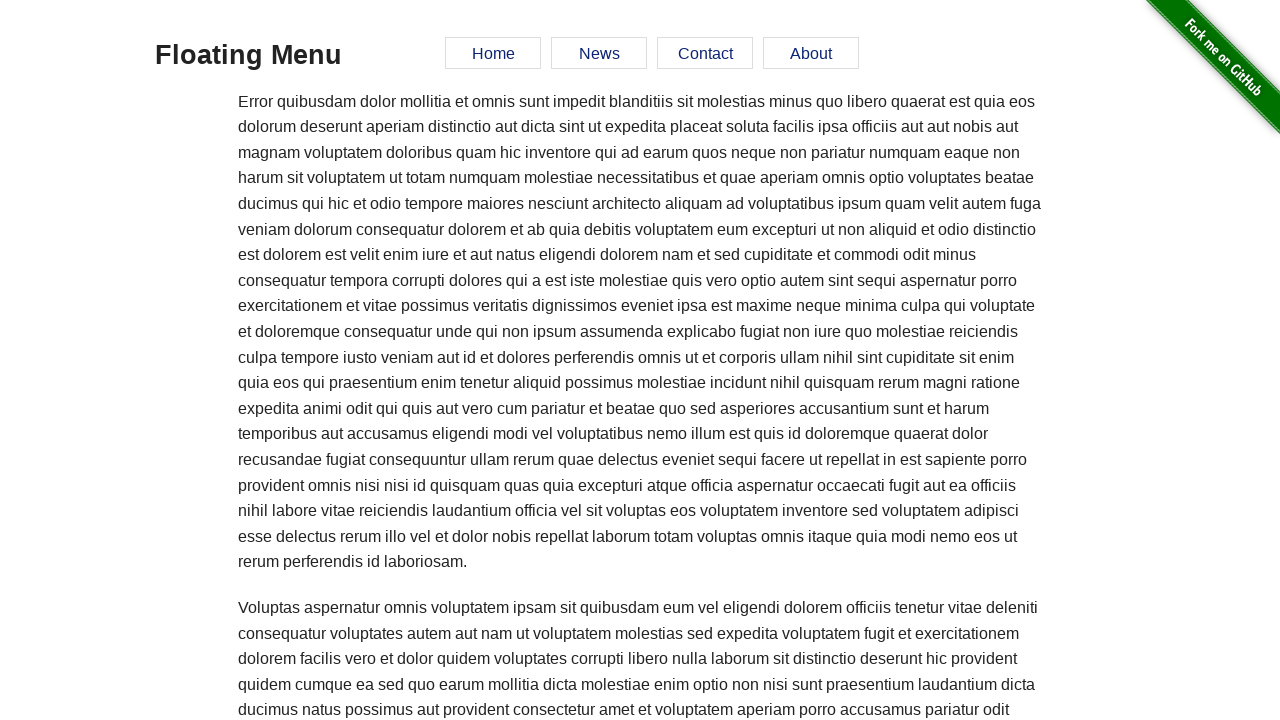

Located all list items in the navigation bar
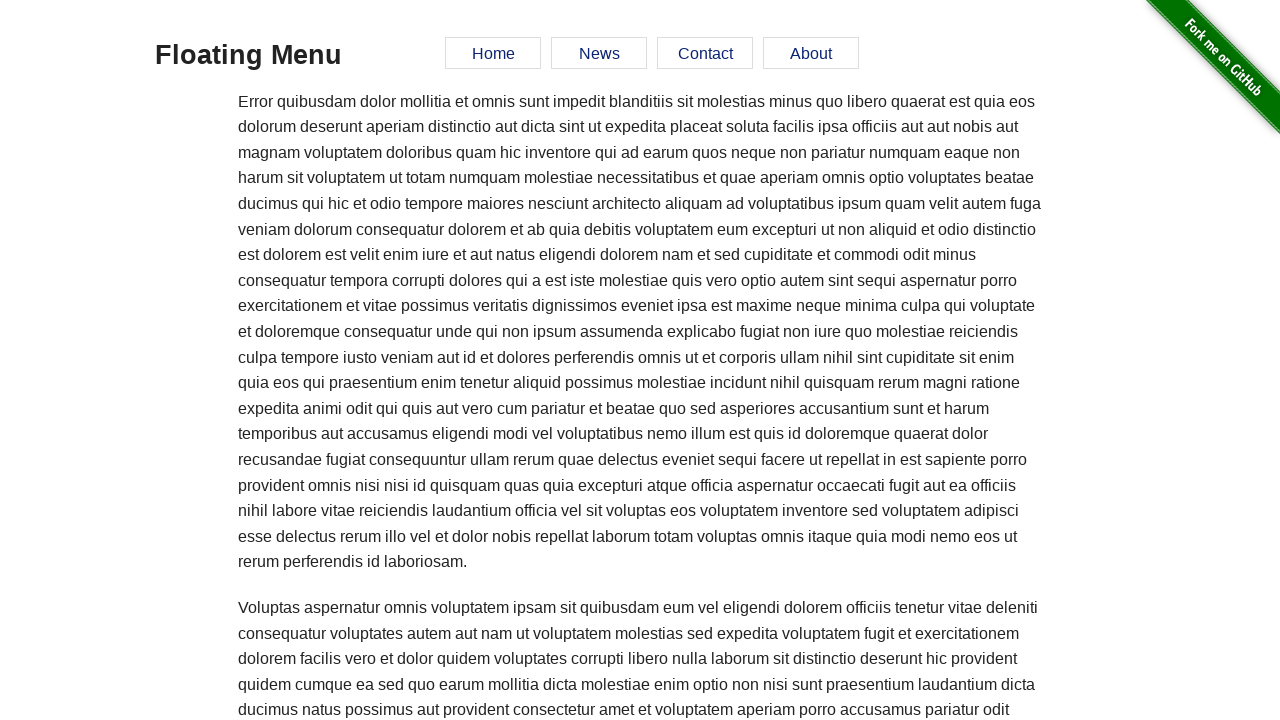

Found 4 navigation menu items
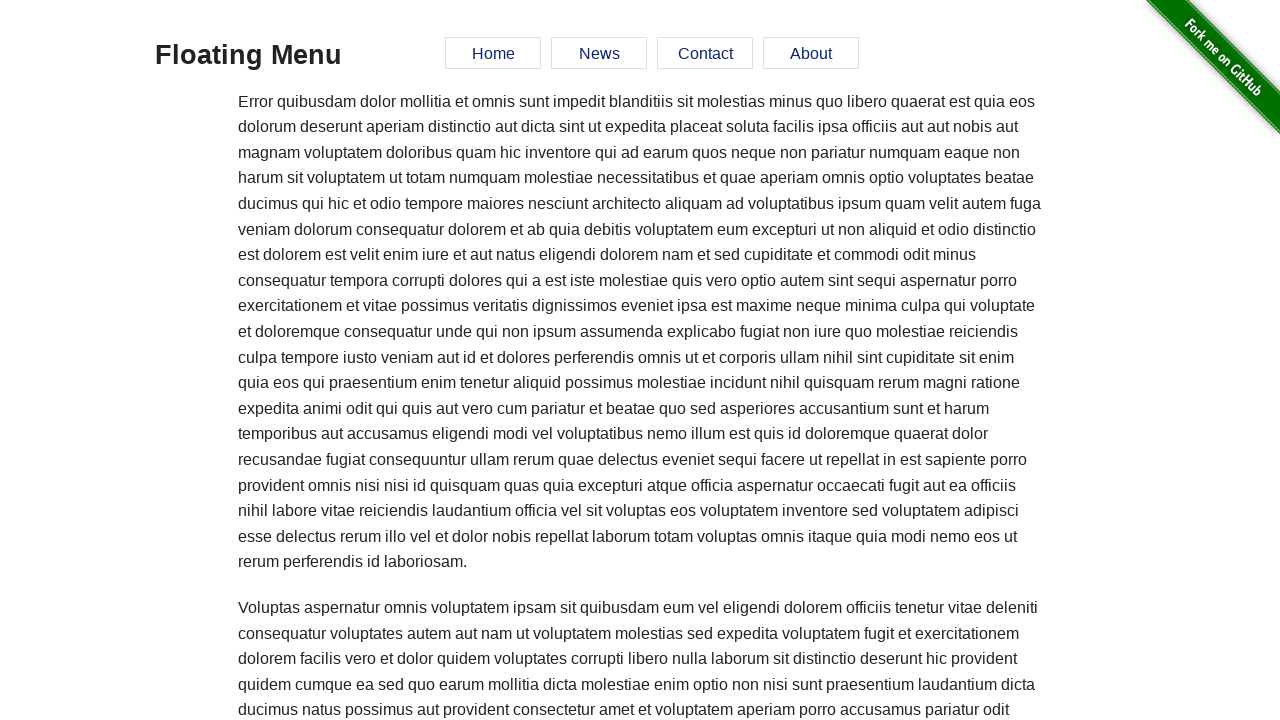

Clicked navigation menu item 1 of 4 at (493, 53) on #menu >> li >> nth=0
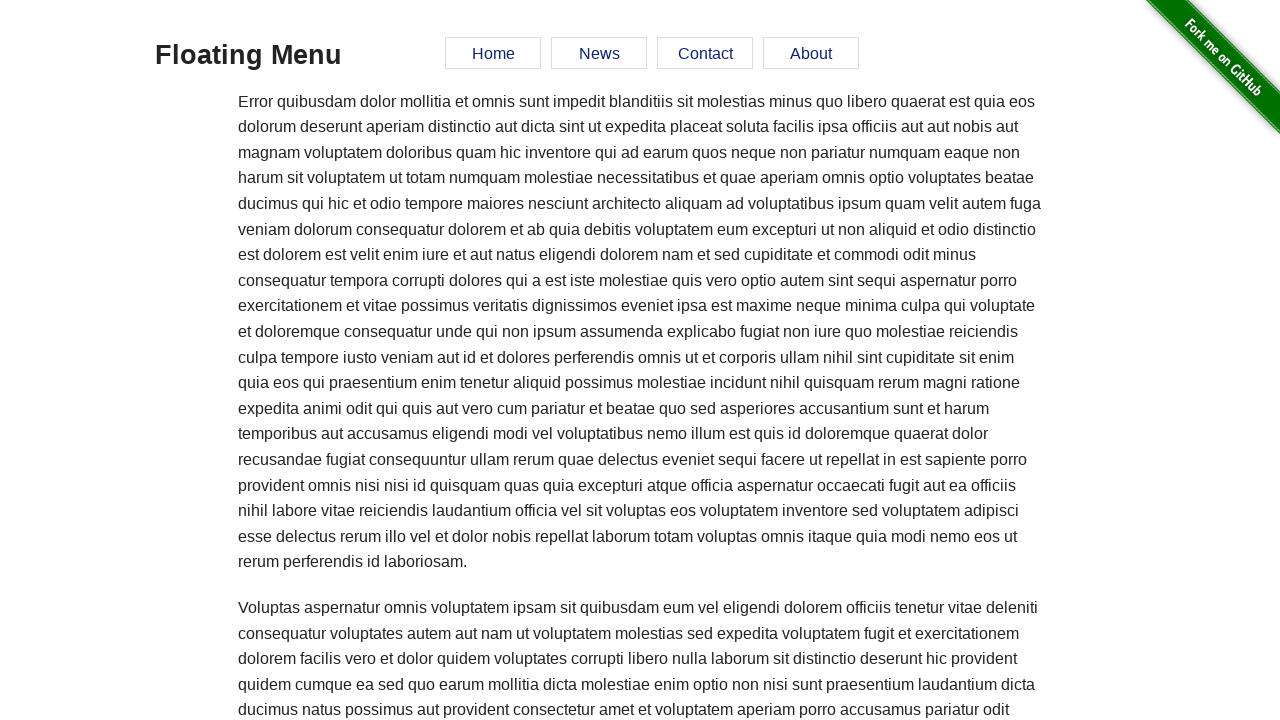

Waited 500ms after clicking menu item 1
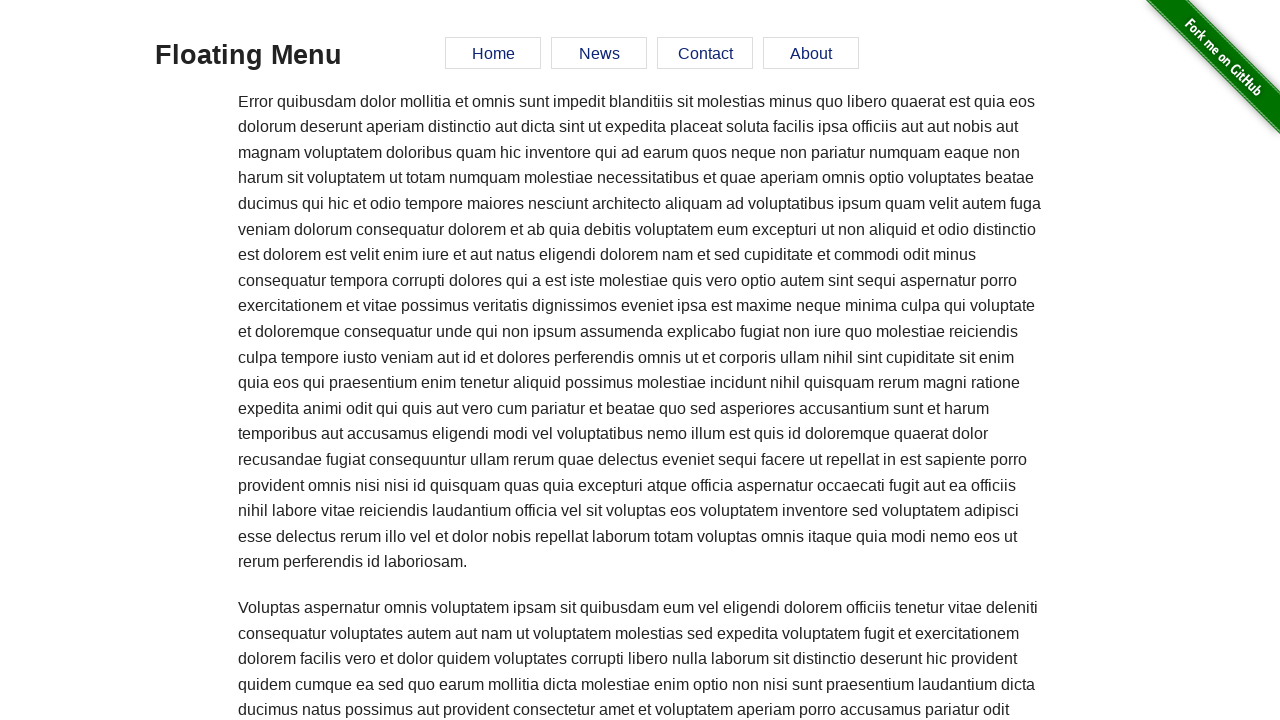

Clicked navigation menu item 2 of 4 at (599, 53) on #menu >> li >> nth=1
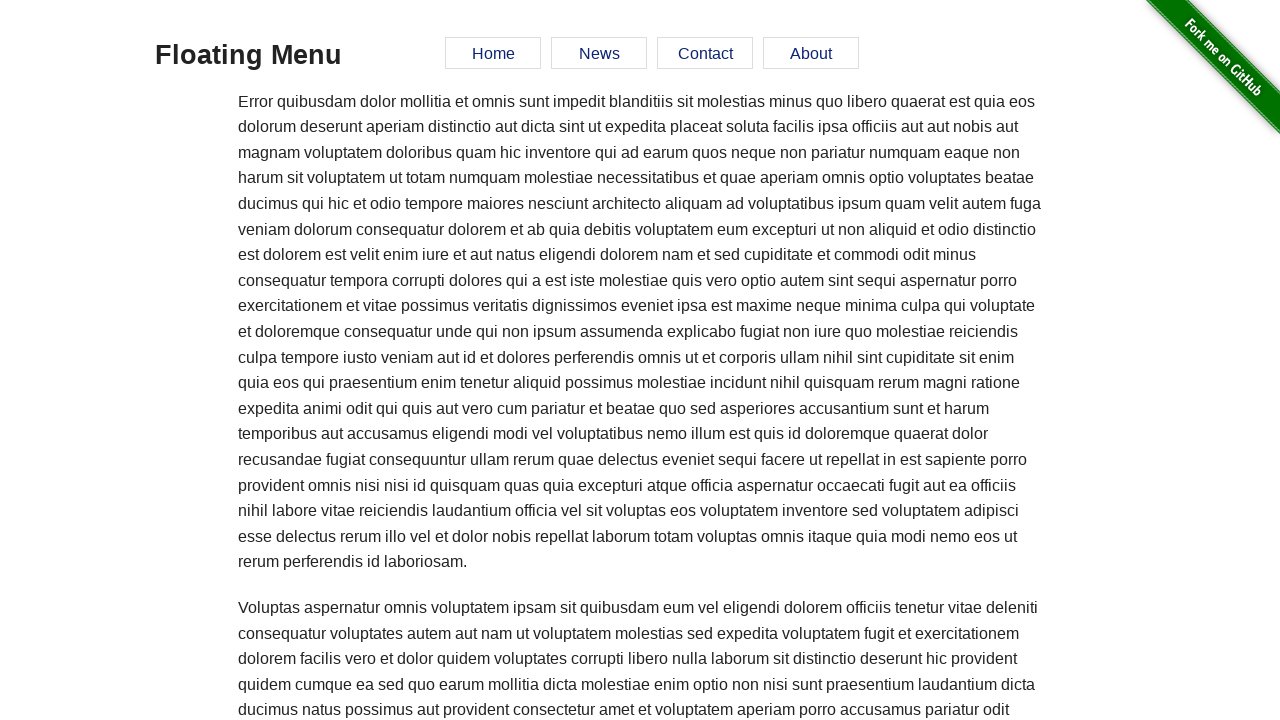

Waited 500ms after clicking menu item 2
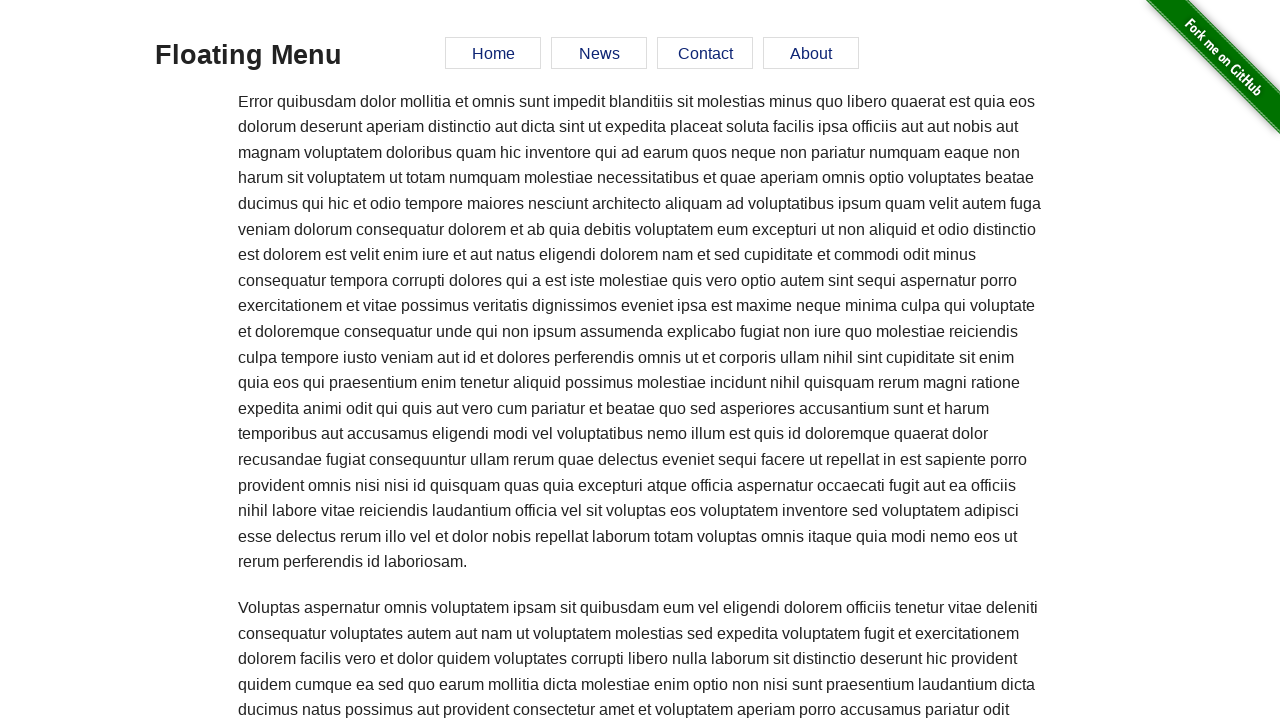

Clicked navigation menu item 3 of 4 at (705, 53) on #menu >> li >> nth=2
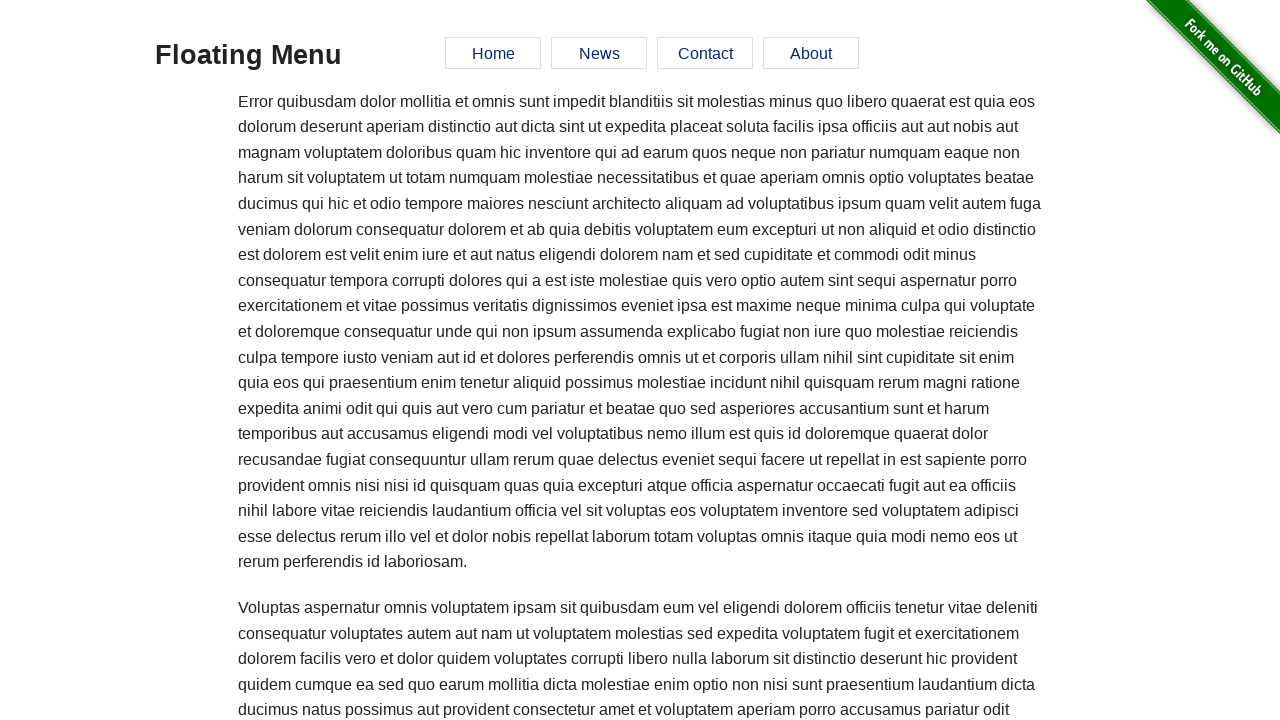

Waited 500ms after clicking menu item 3
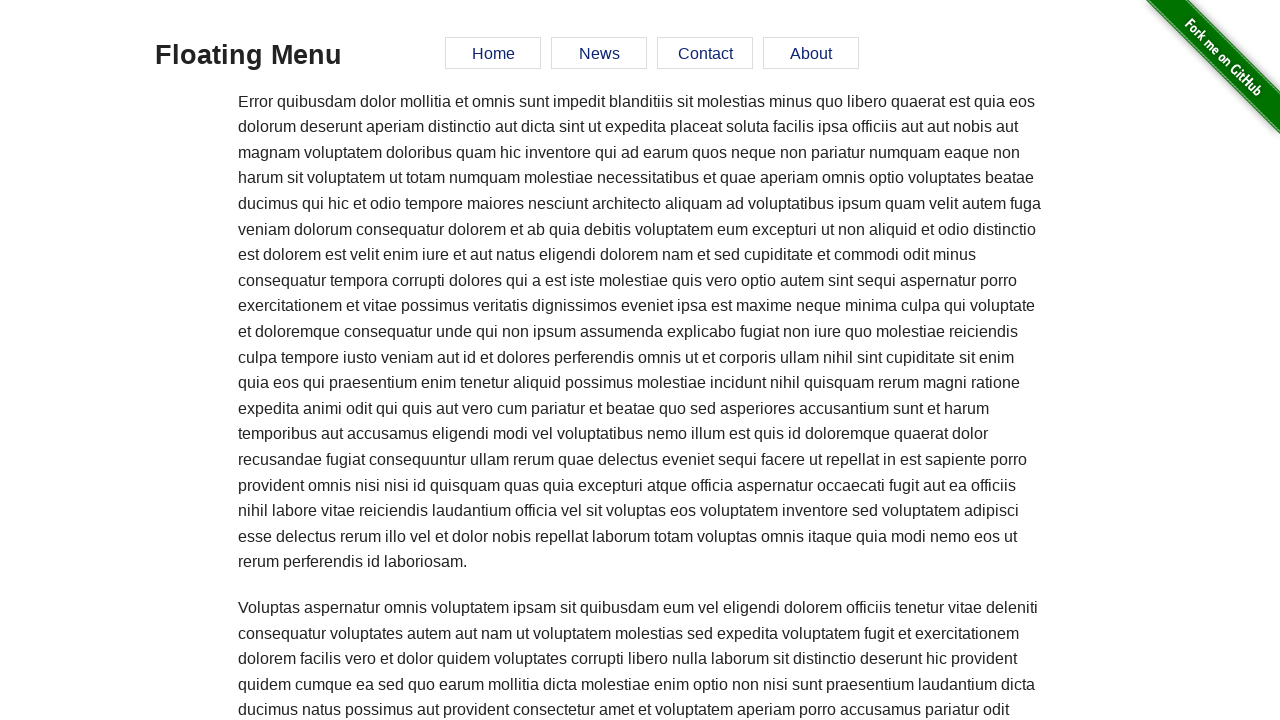

Clicked navigation menu item 4 of 4 at (811, 53) on #menu >> li >> nth=3
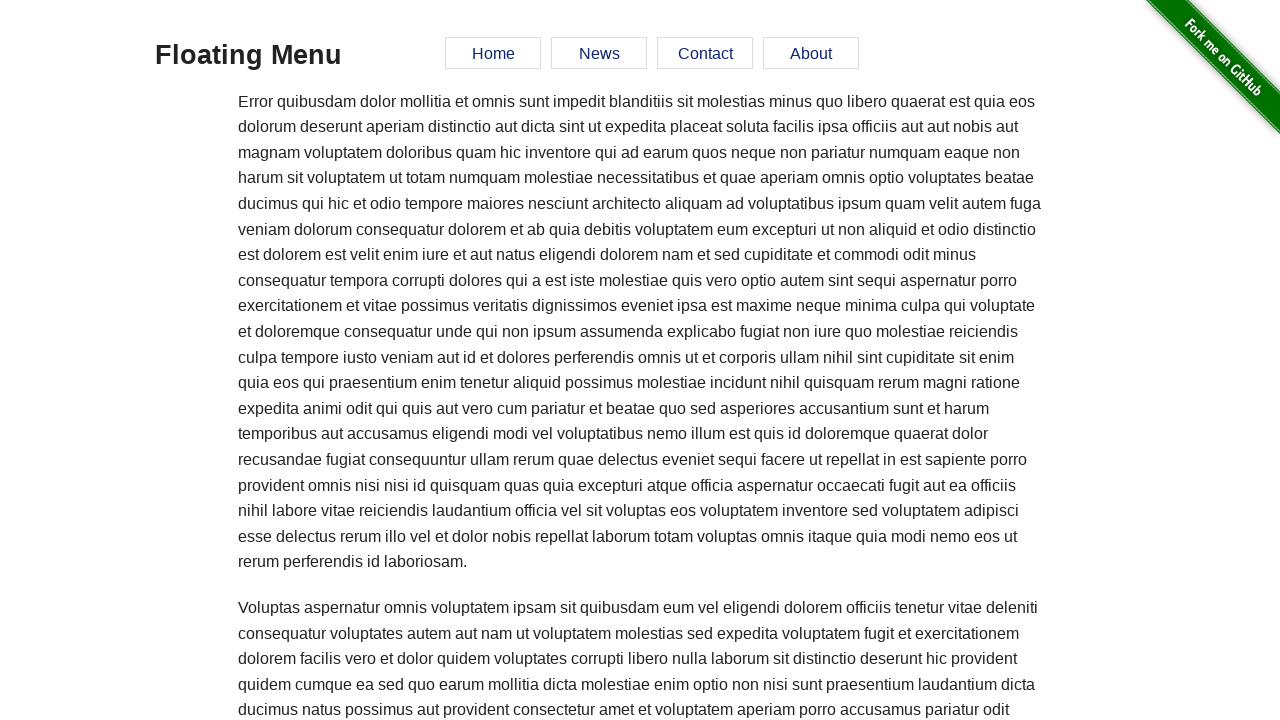

Waited 500ms after clicking menu item 4
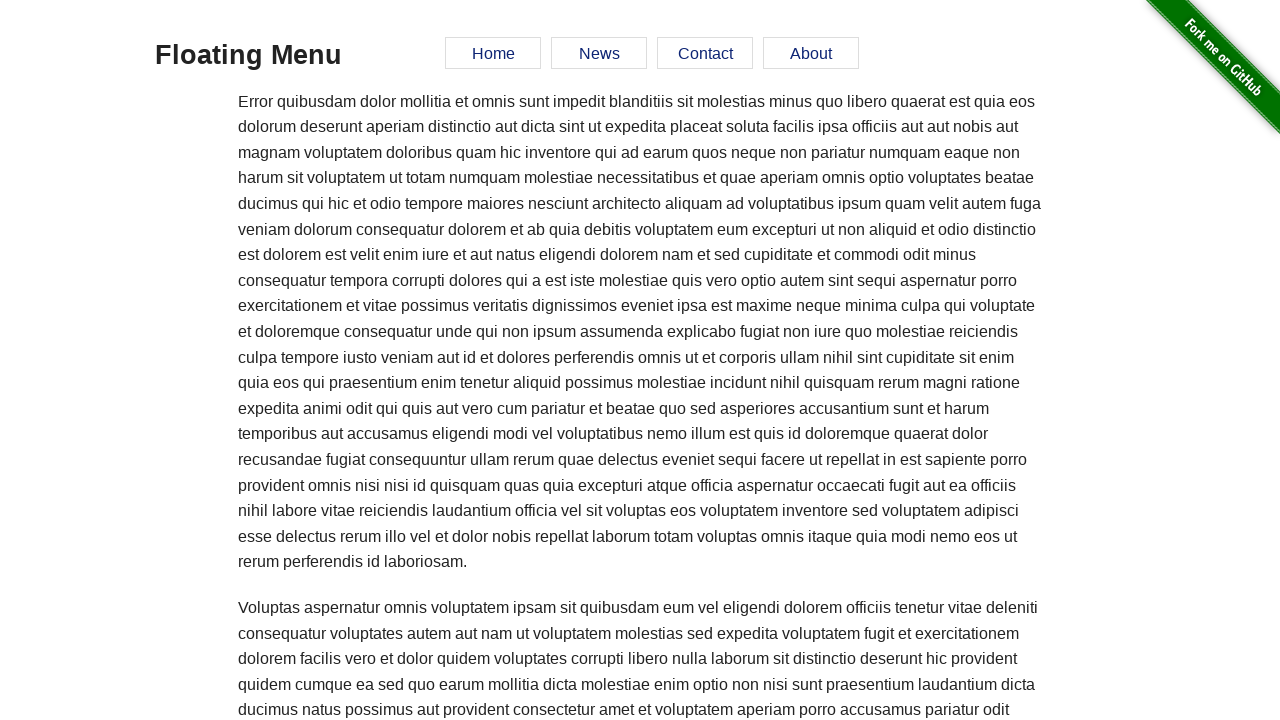

Scrolled to the bottom of the page
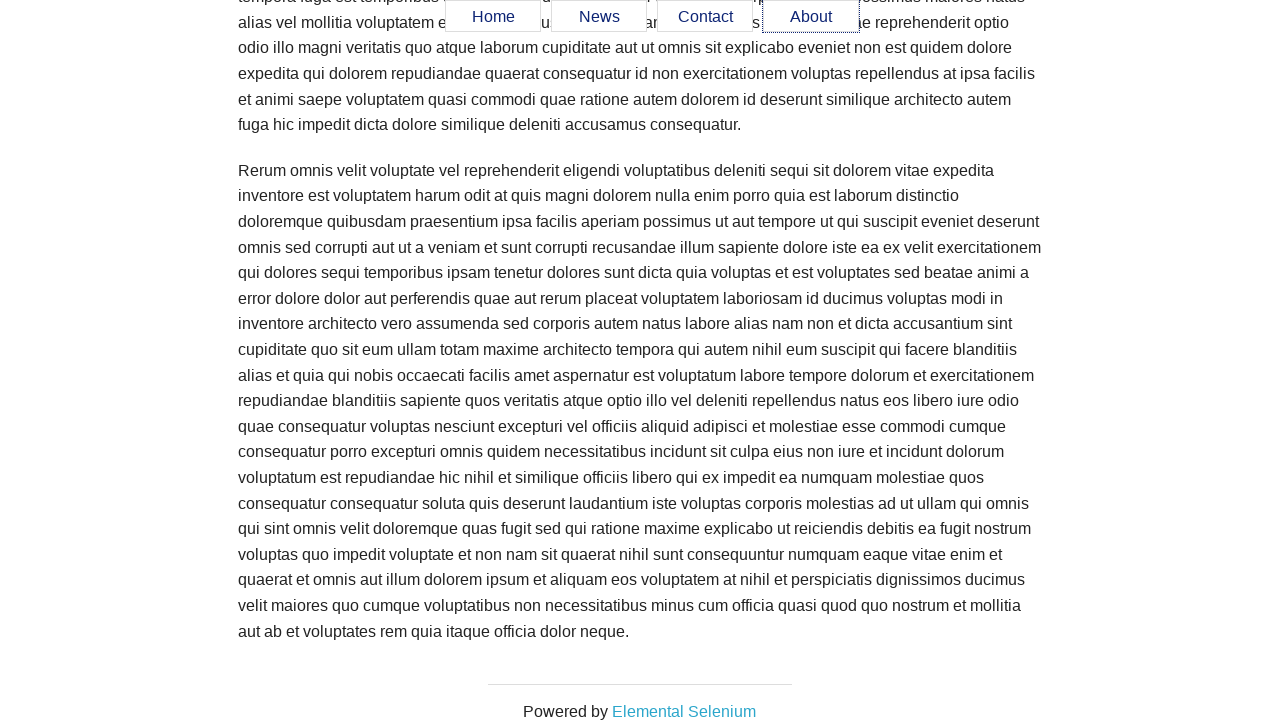

Waited 500ms after scrolling to bottom
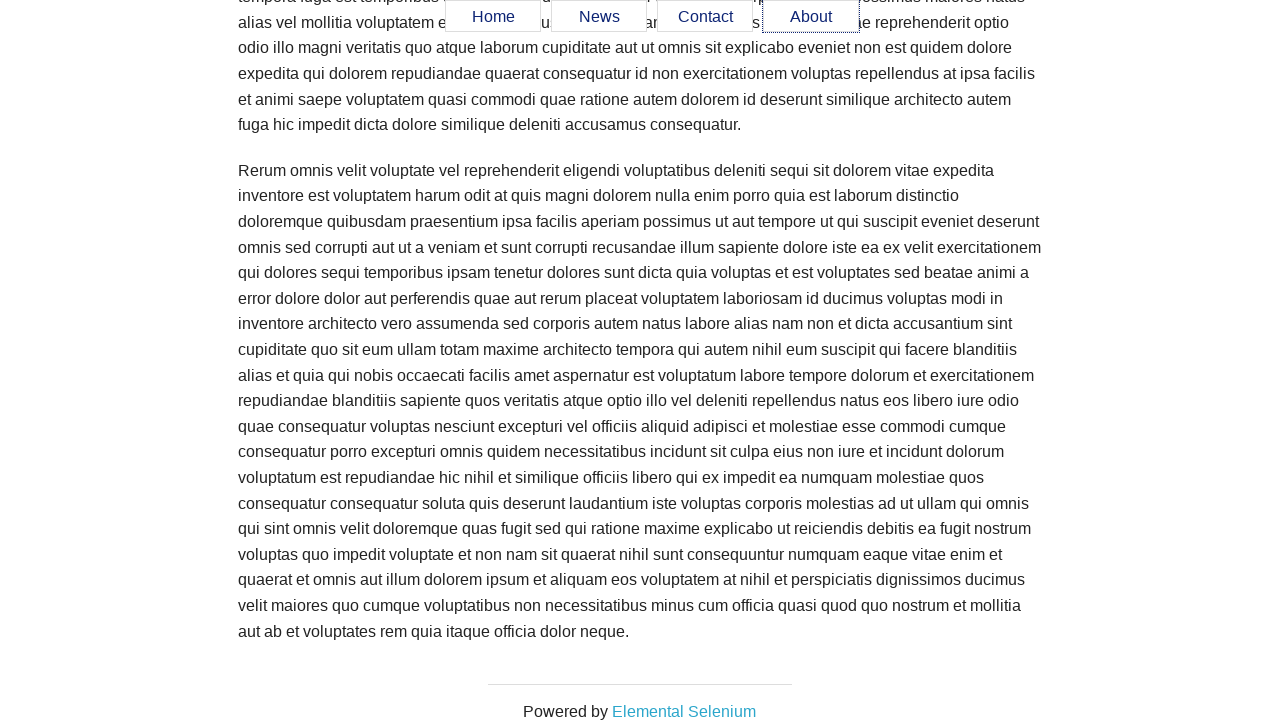

Clicked navigation menu item 1 of 4 while at bottom of page (second pass) at (493, 22) on #menu >> li >> nth=0
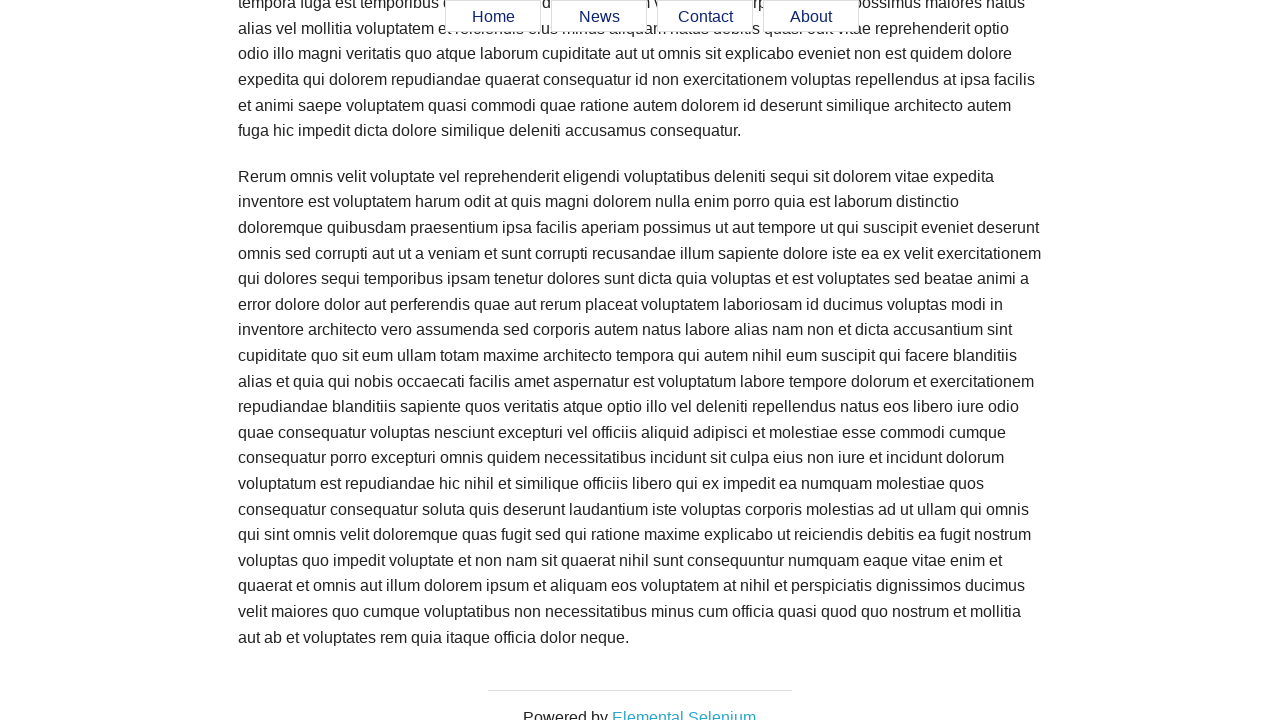

Waited 500ms after clicking menu item 1 in second pass
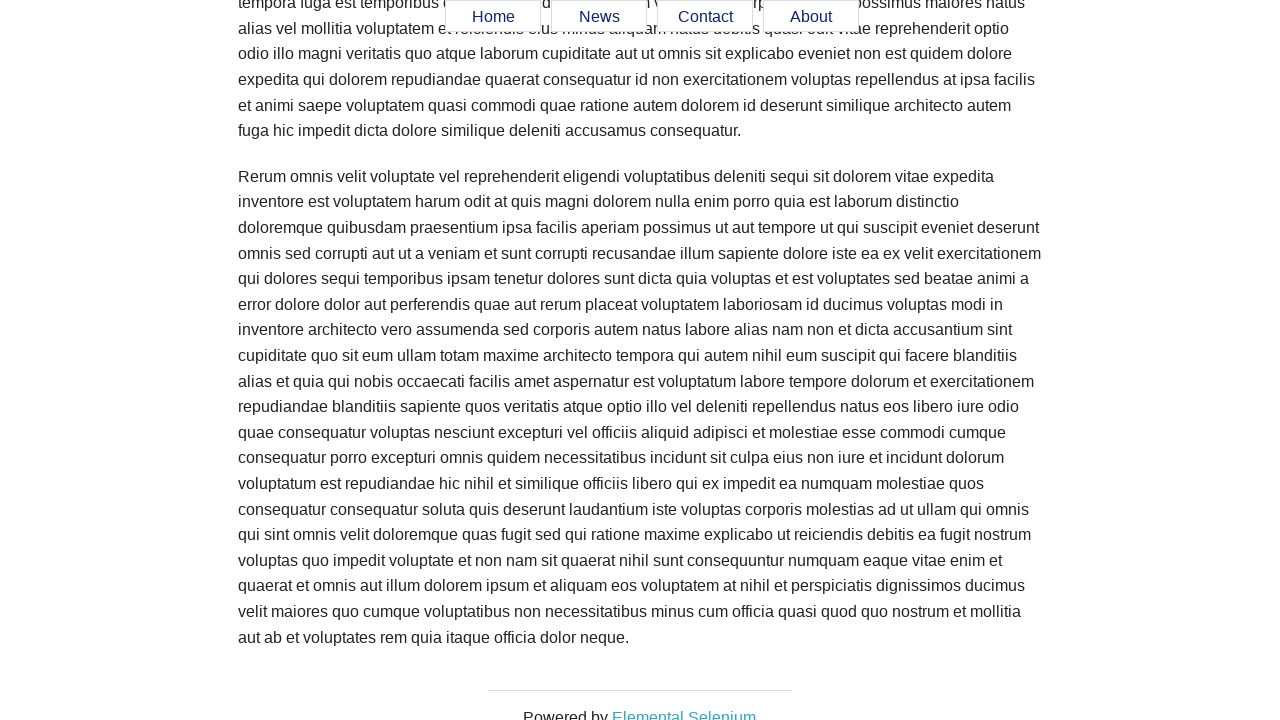

Clicked navigation menu item 2 of 4 while at bottom of page (second pass) at (599, 22) on #menu >> li >> nth=1
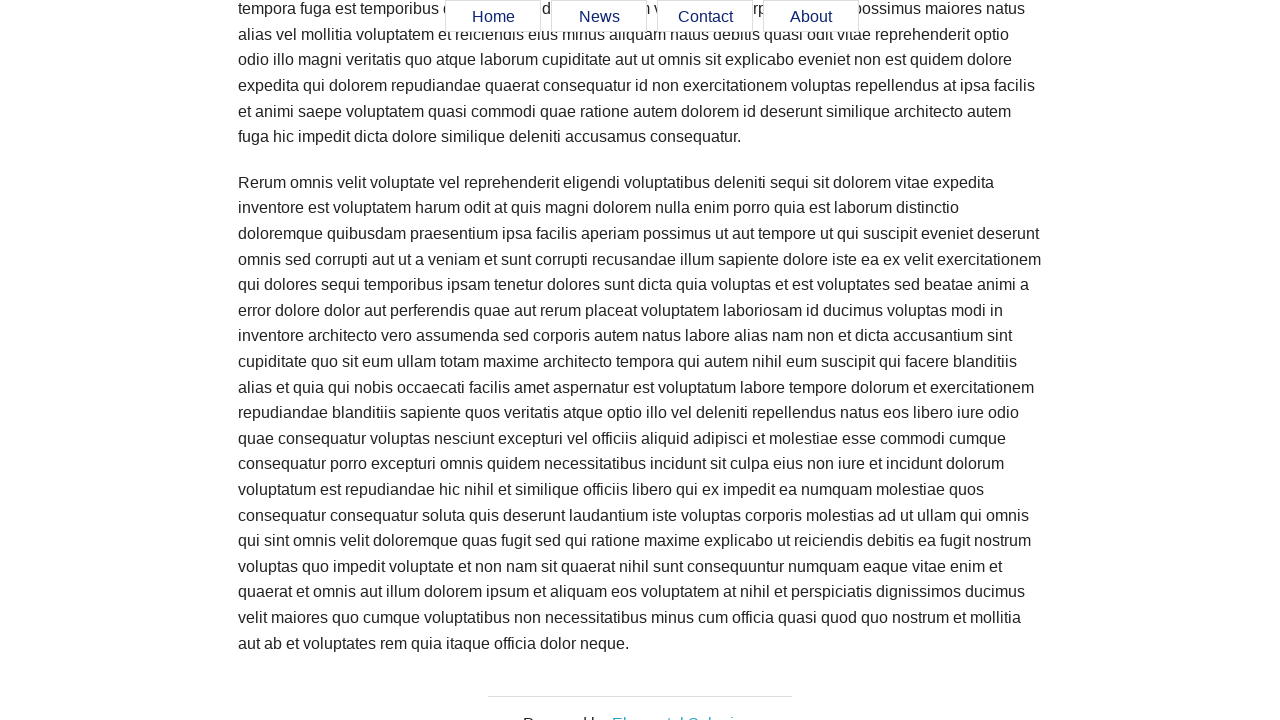

Waited 500ms after clicking menu item 2 in second pass
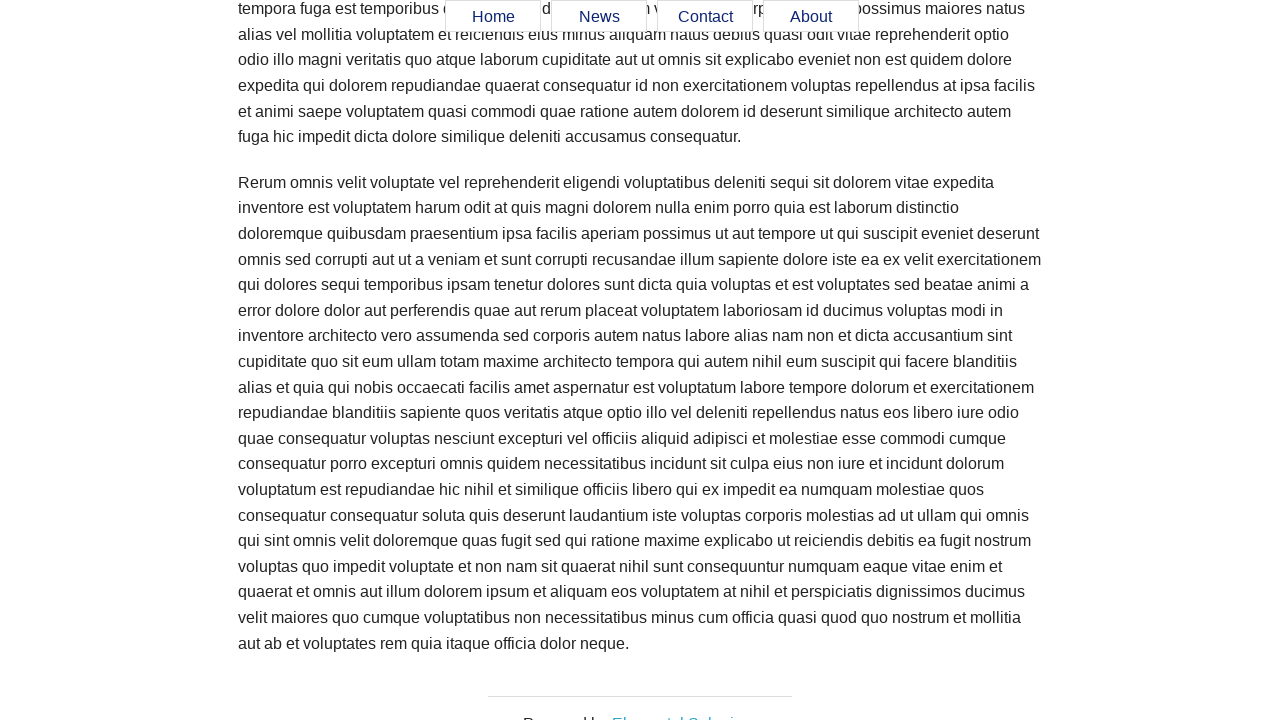

Clicked navigation menu item 3 of 4 while at bottom of page (second pass) at (705, 22) on #menu >> li >> nth=2
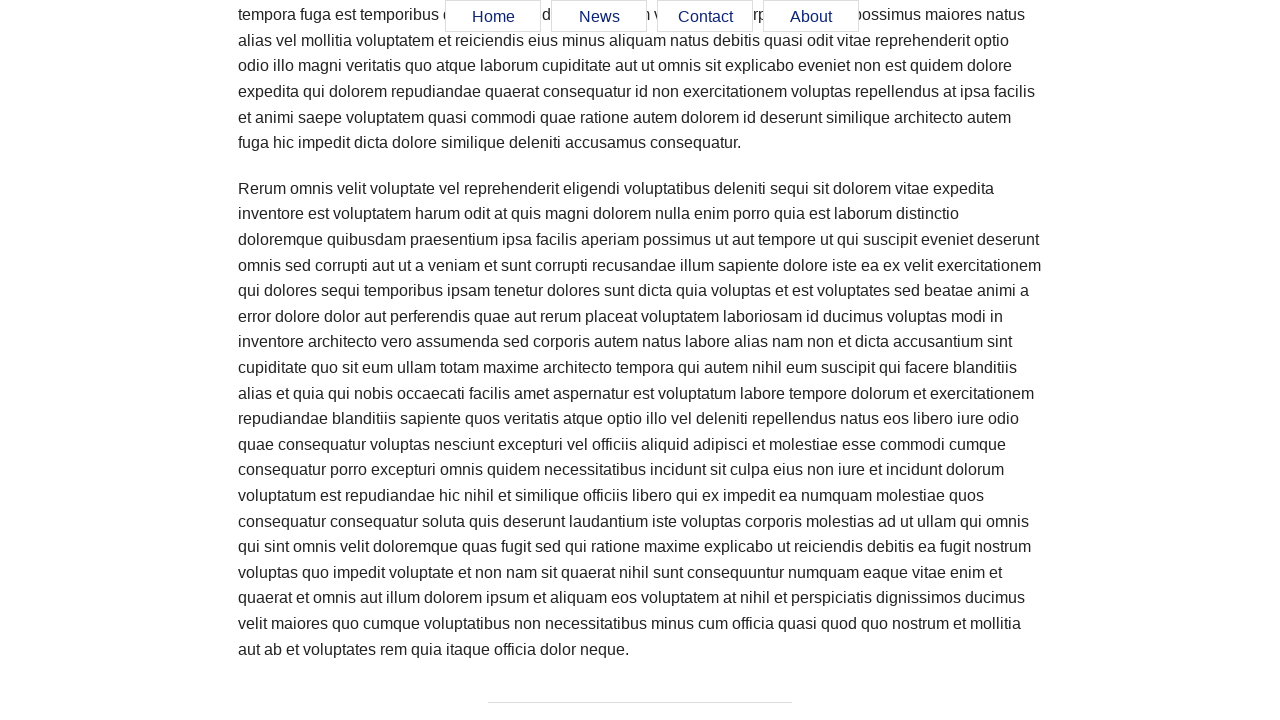

Waited 500ms after clicking menu item 3 in second pass
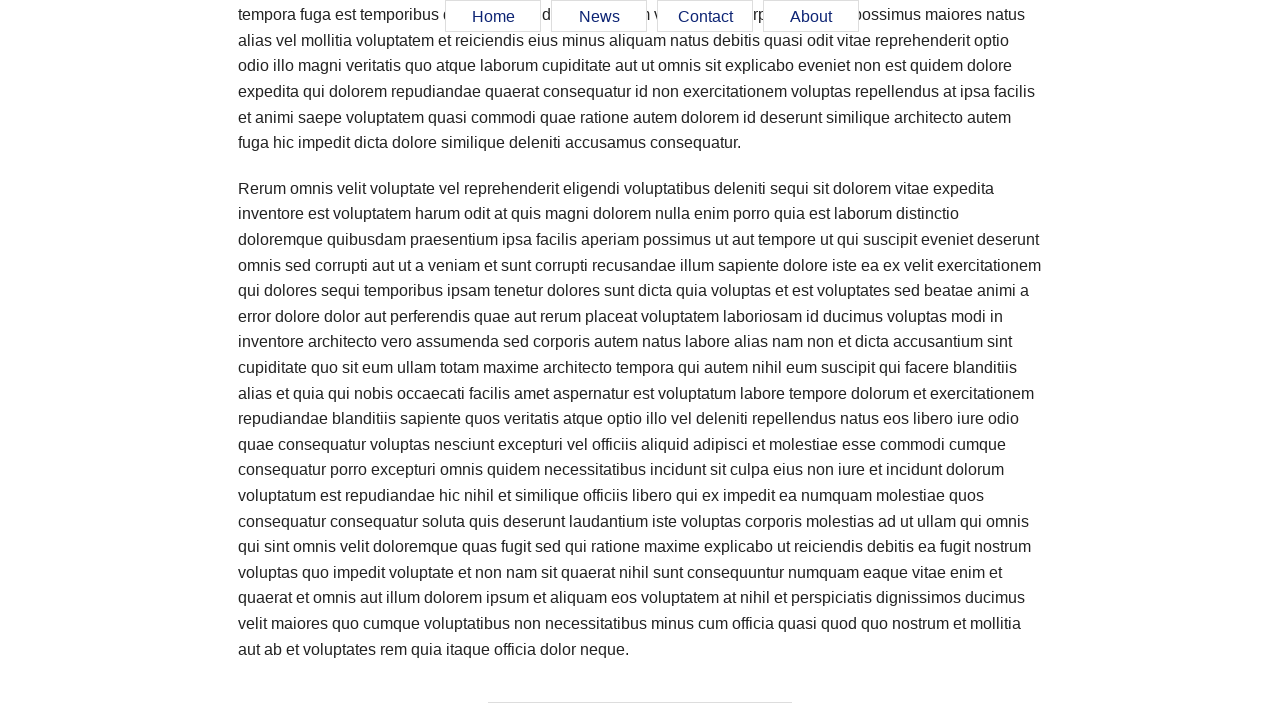

Clicked navigation menu item 4 of 4 while at bottom of page (second pass) at (811, 22) on #menu >> li >> nth=3
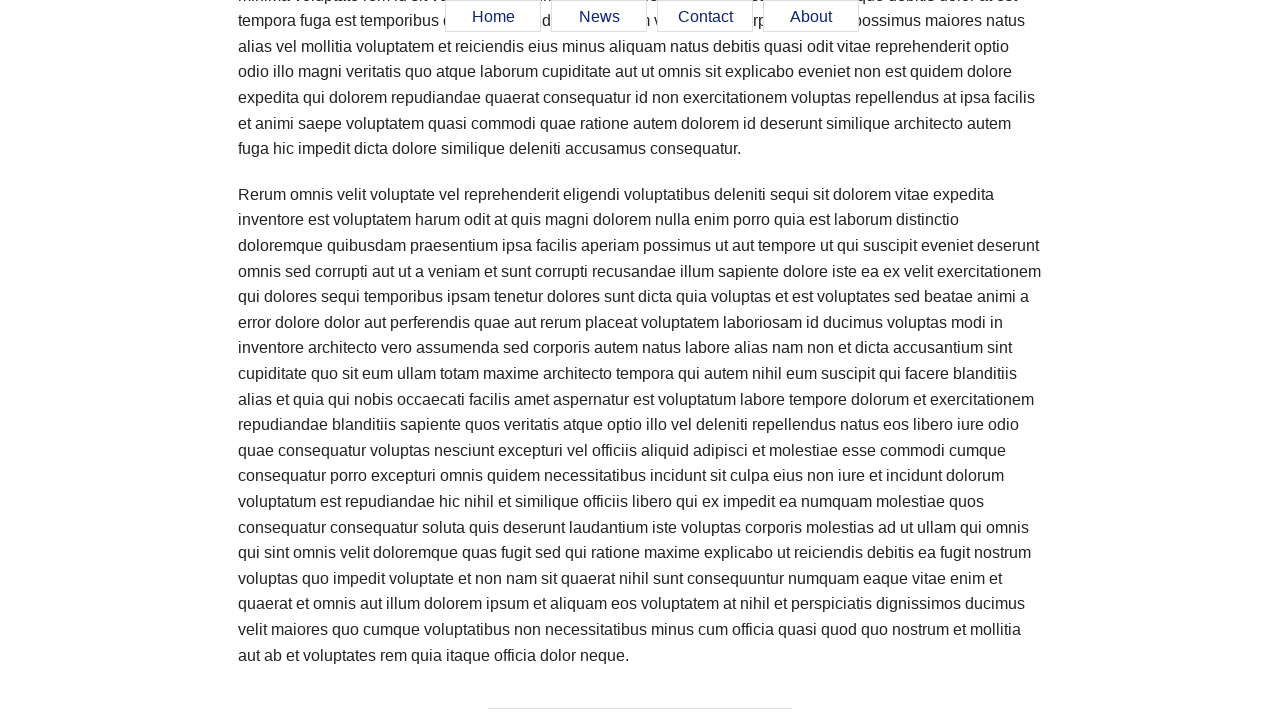

Waited 500ms after clicking menu item 4 in second pass
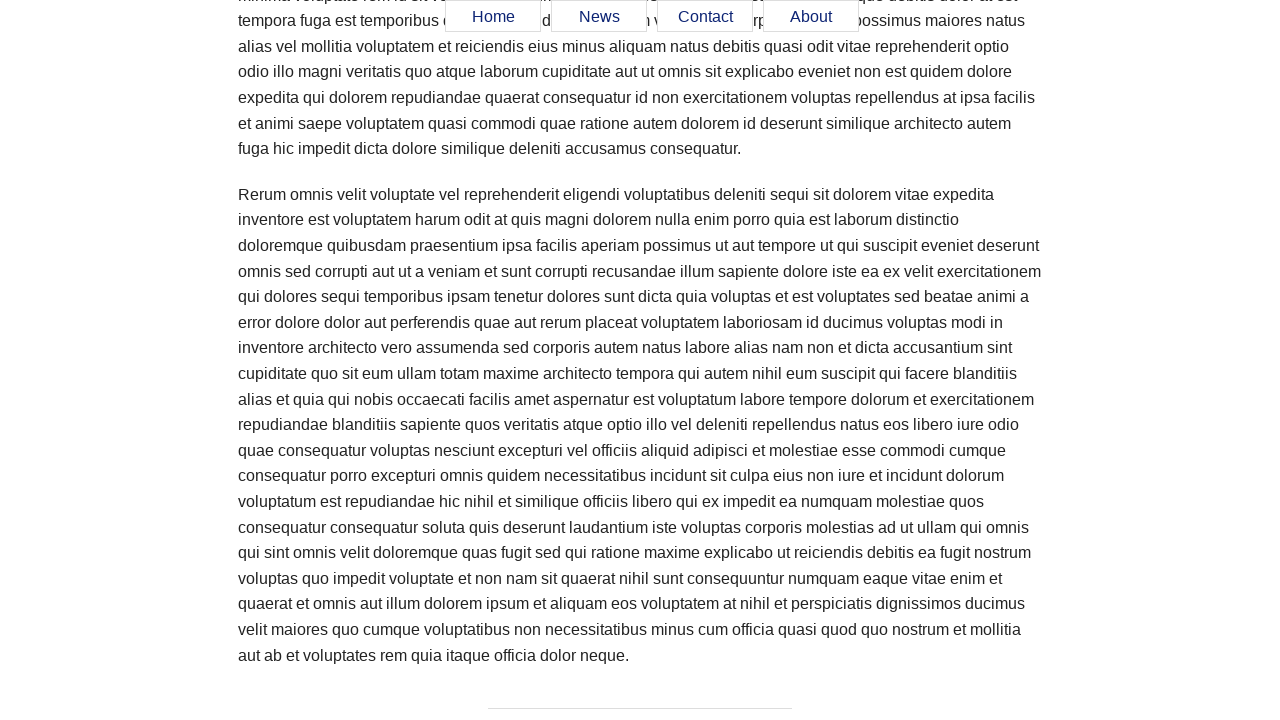

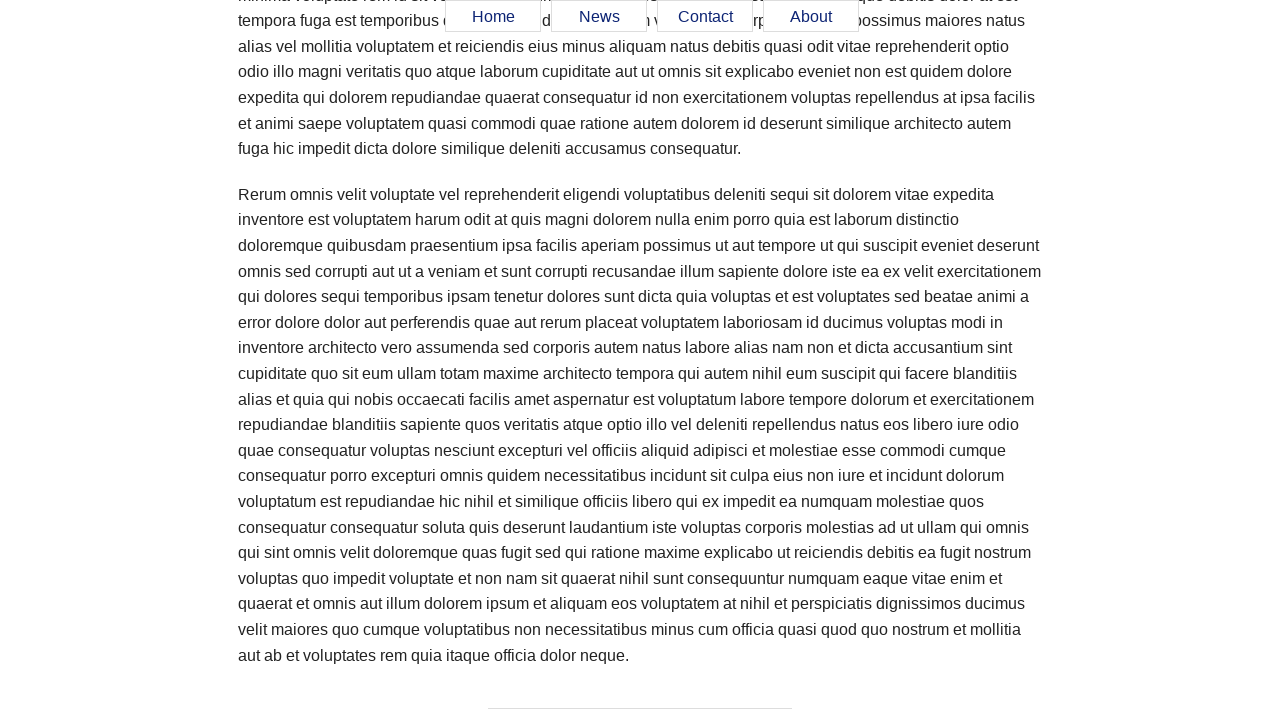